Tests dynamic dropdown selection for flight booking by selecting origin and destination cities from cascading dropdowns

Starting URL: https://rahulshettyacademy.com/dropdownsPractise/

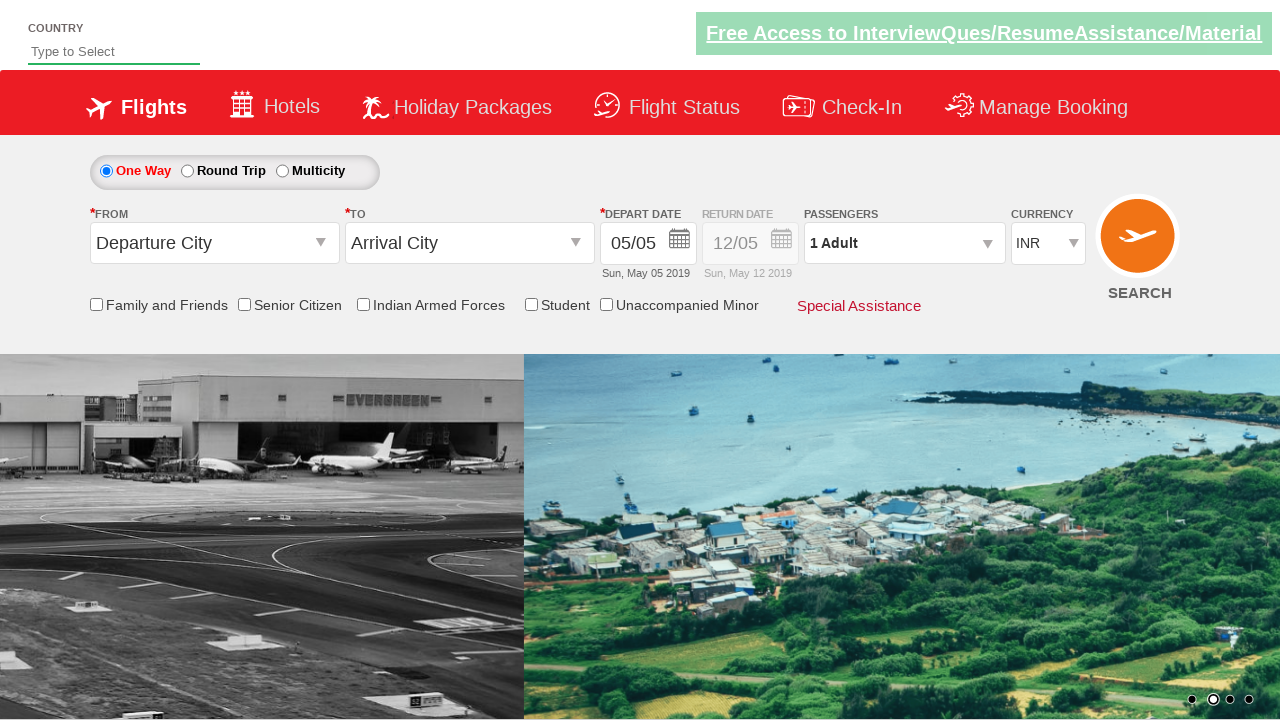

Clicked on origin station dropdown to open cascading dropdown menu at (214, 243) on input[name='ctl00_mainContent_ddl_originStation1_CTXT']
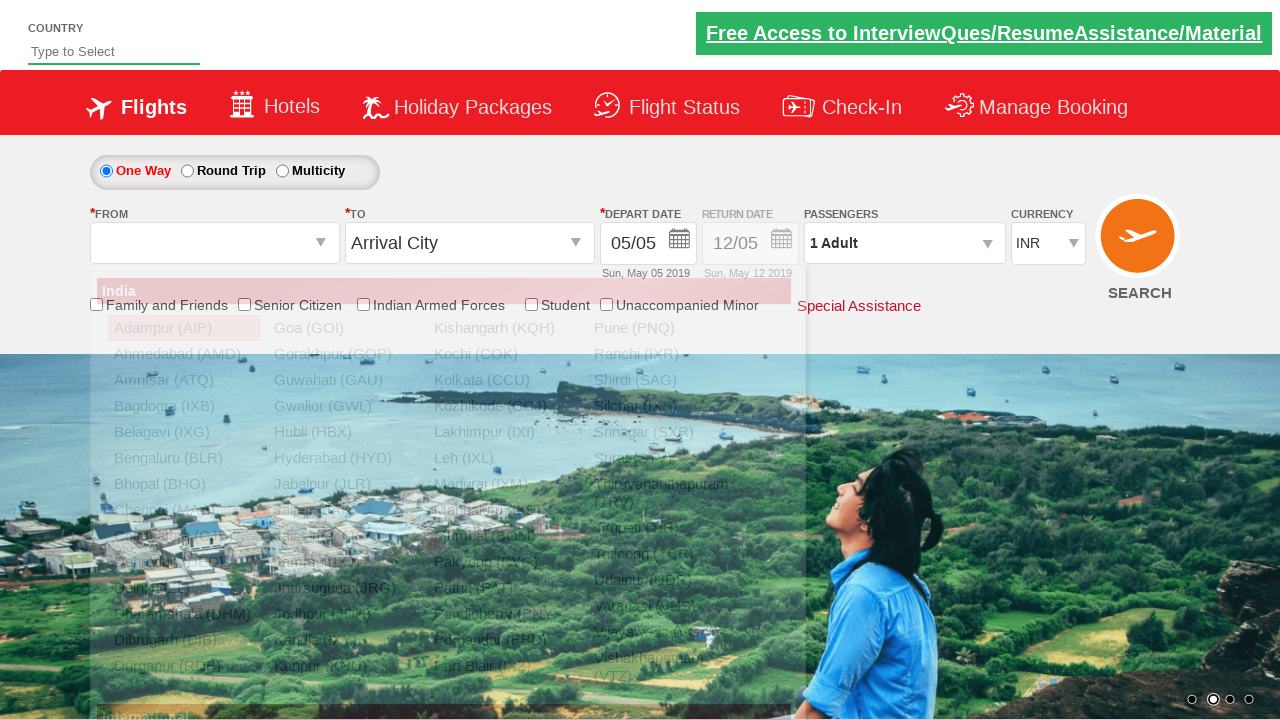

Selected origin city PYG from dropdown options at (504, 562) on xpath=//div[@id='glsctl00_mainContent_ddl_originStation1_CTNR']//a[@value='PYG']
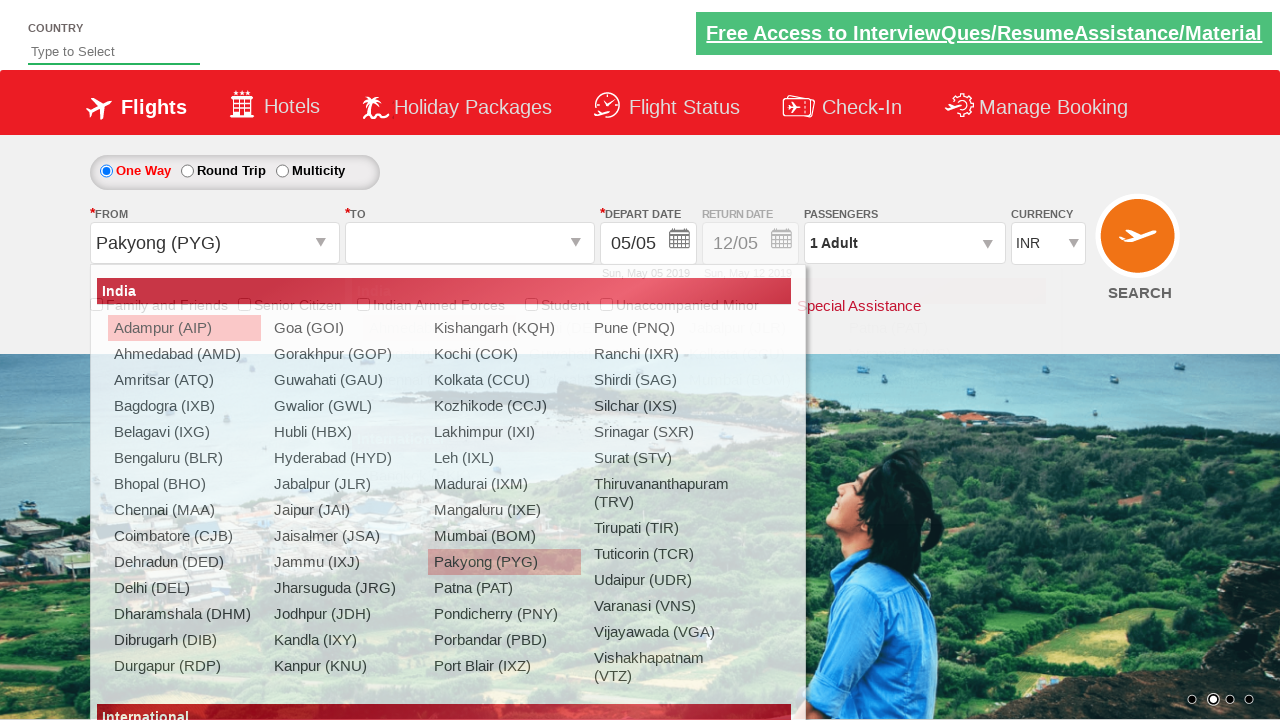

Selected destination city VTZ from dropdown options at (919, 389) on xpath=//div[@id='glsctl00_mainContent_ddl_destinationStation1_CTNR']//a[@value='
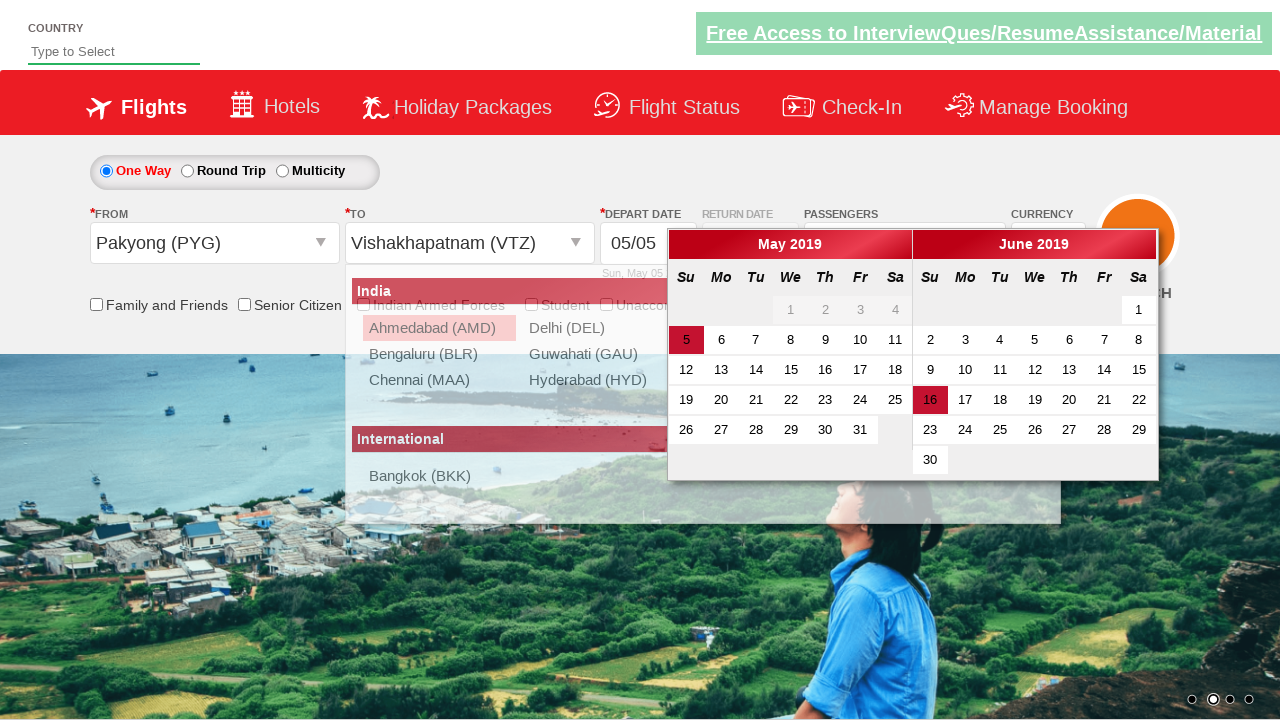

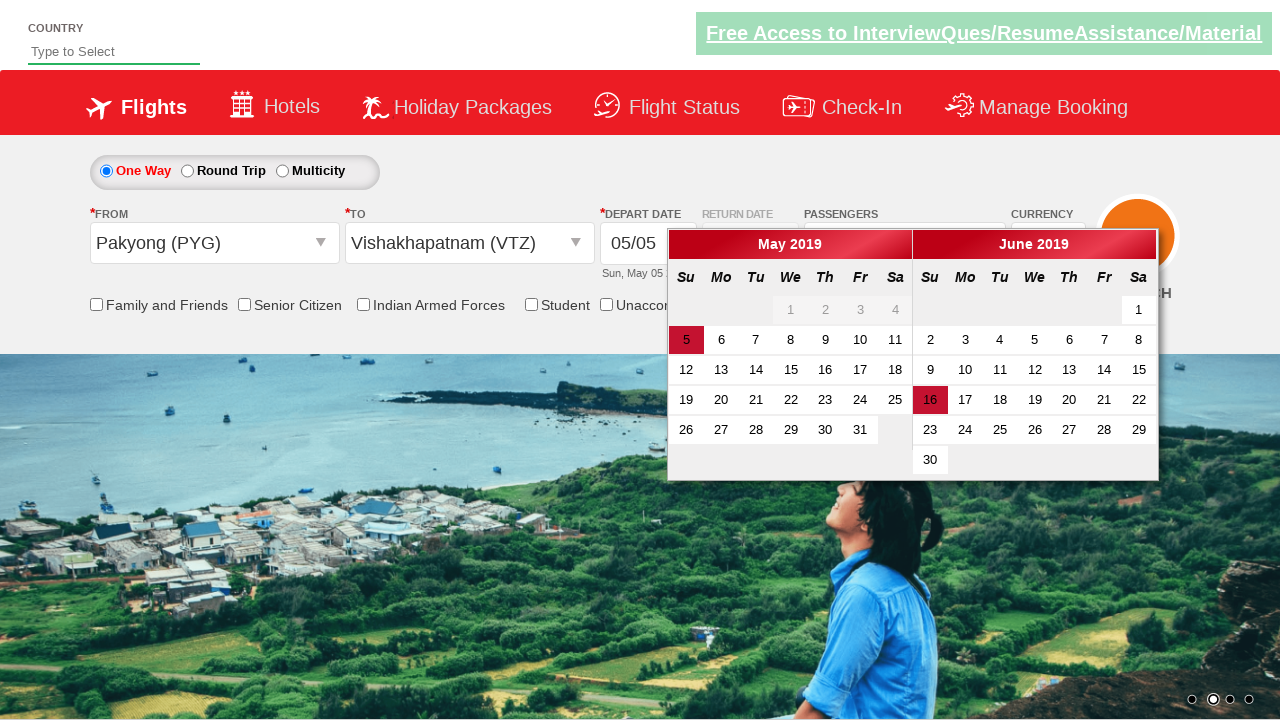